Tests password minimum length validation by entering a short password and verifying error

Starting URL: https://www.qa-practice.com/elements/input/passwd

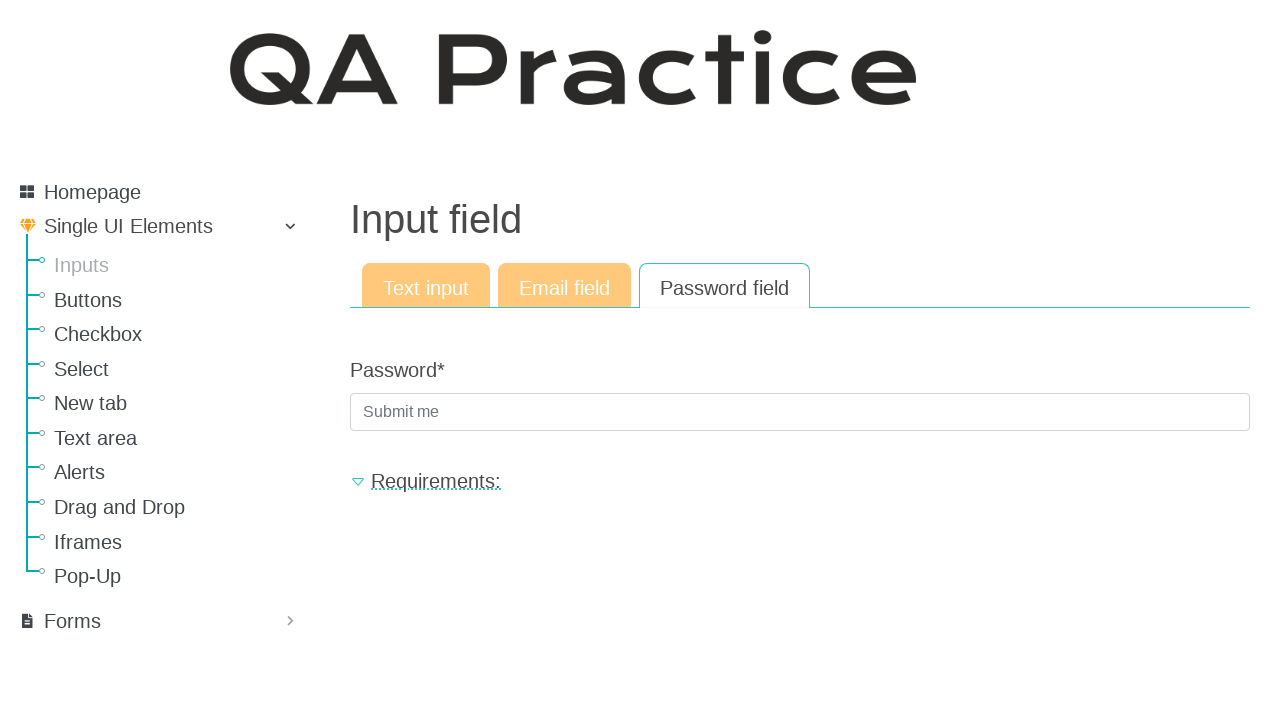

Filled password field with short password 'Aa111' on #id_password
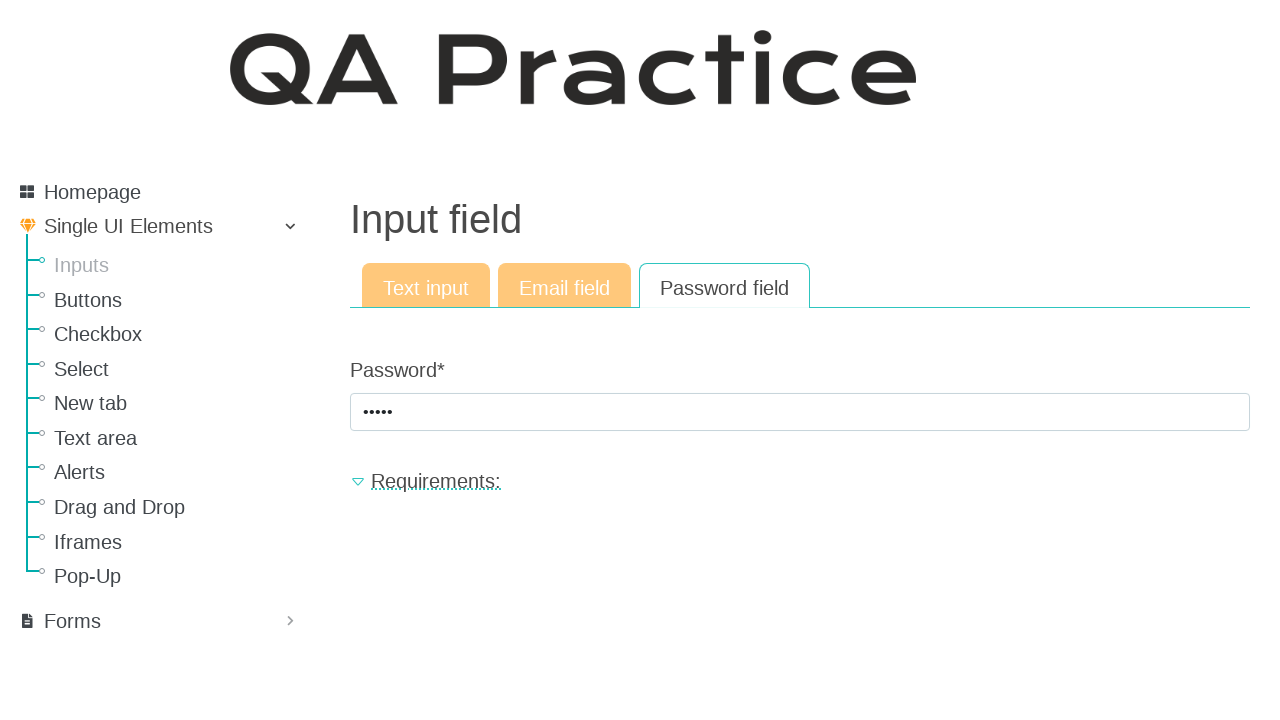

Pressed Enter to submit the form on #id_password
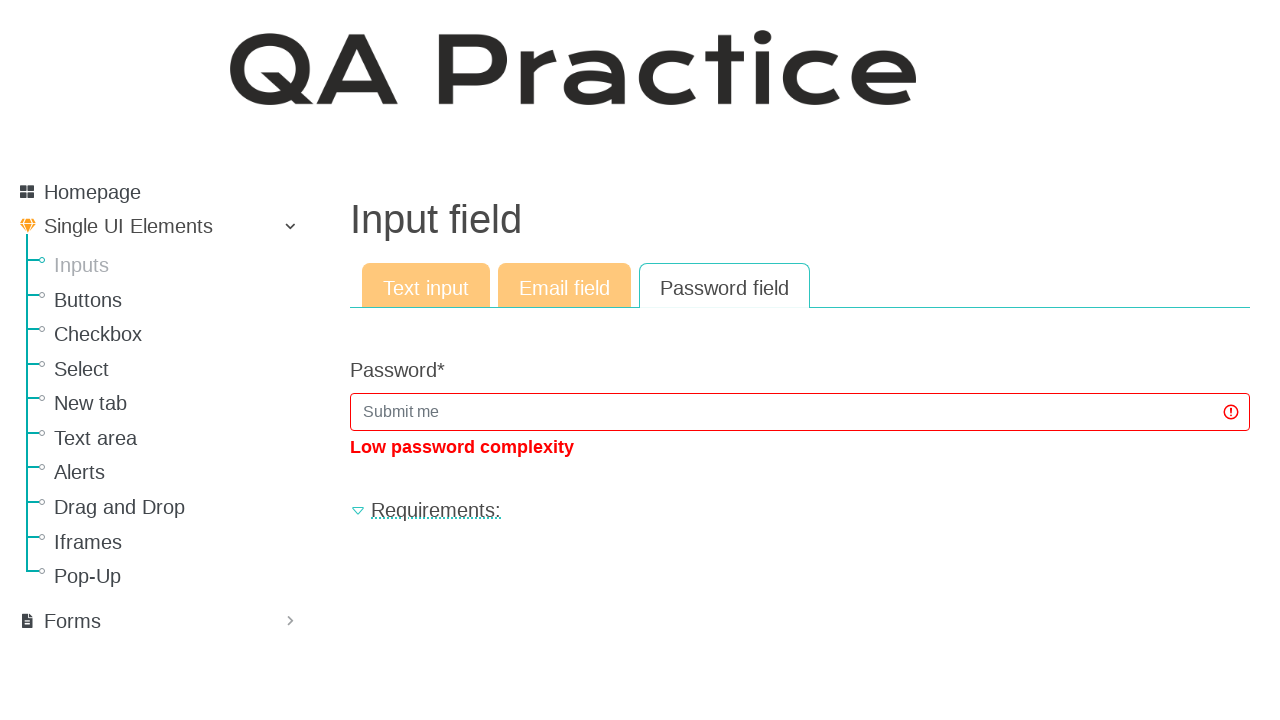

Password validation error message appeared
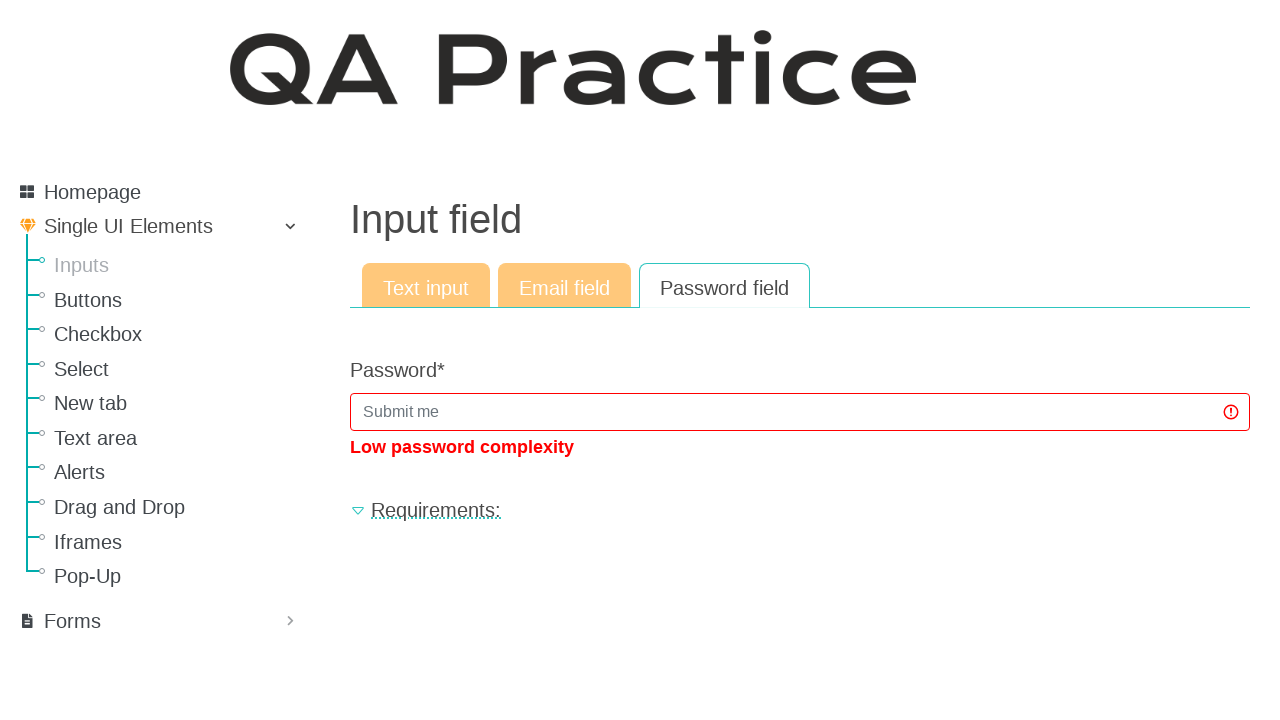

Verified 'Low password complexity' error message is displayed
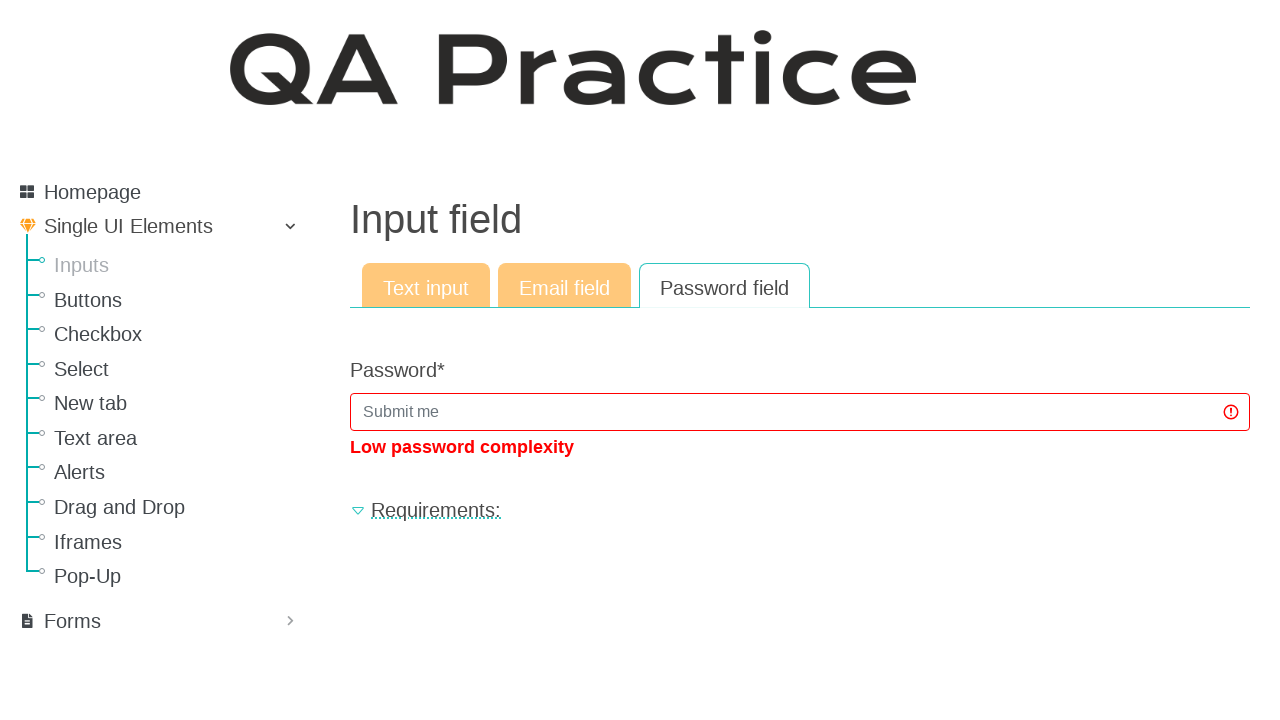

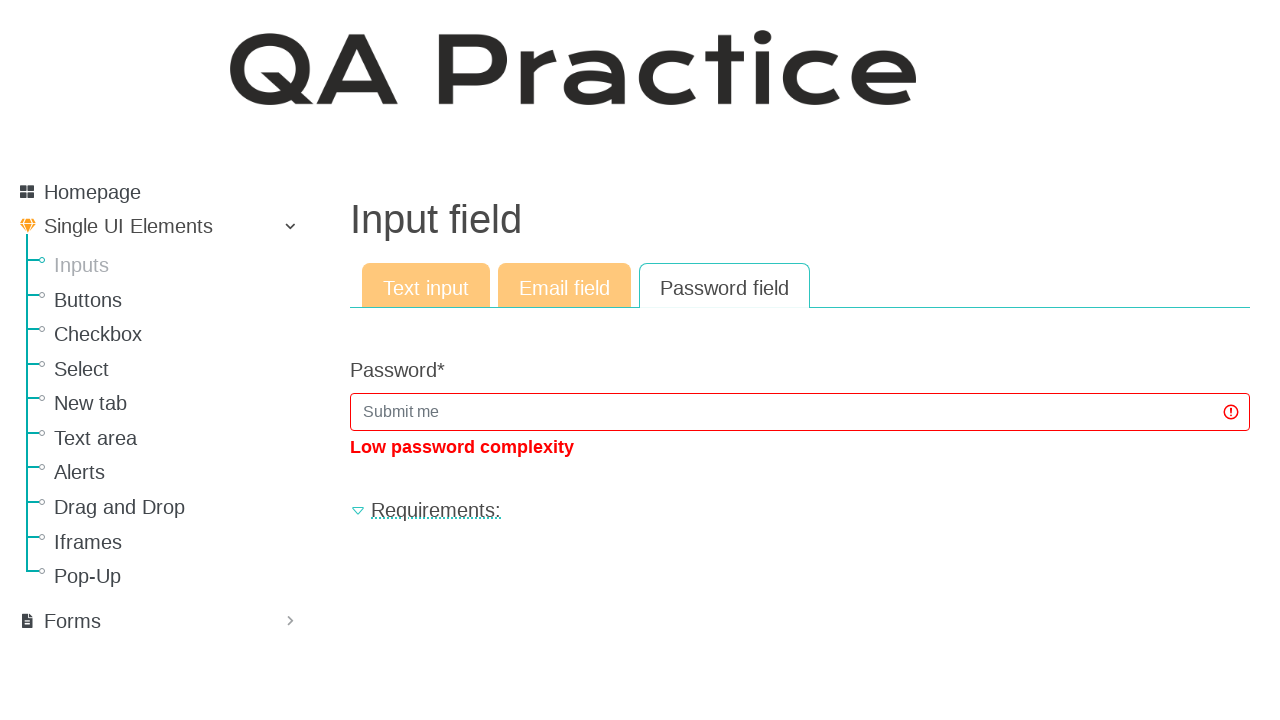